Tests confirmation dialog handling by clicking a button that triggers a confirm dialog, accepting it, and verifying the result message

Starting URL: https://testautomationpractice.blogspot.com/

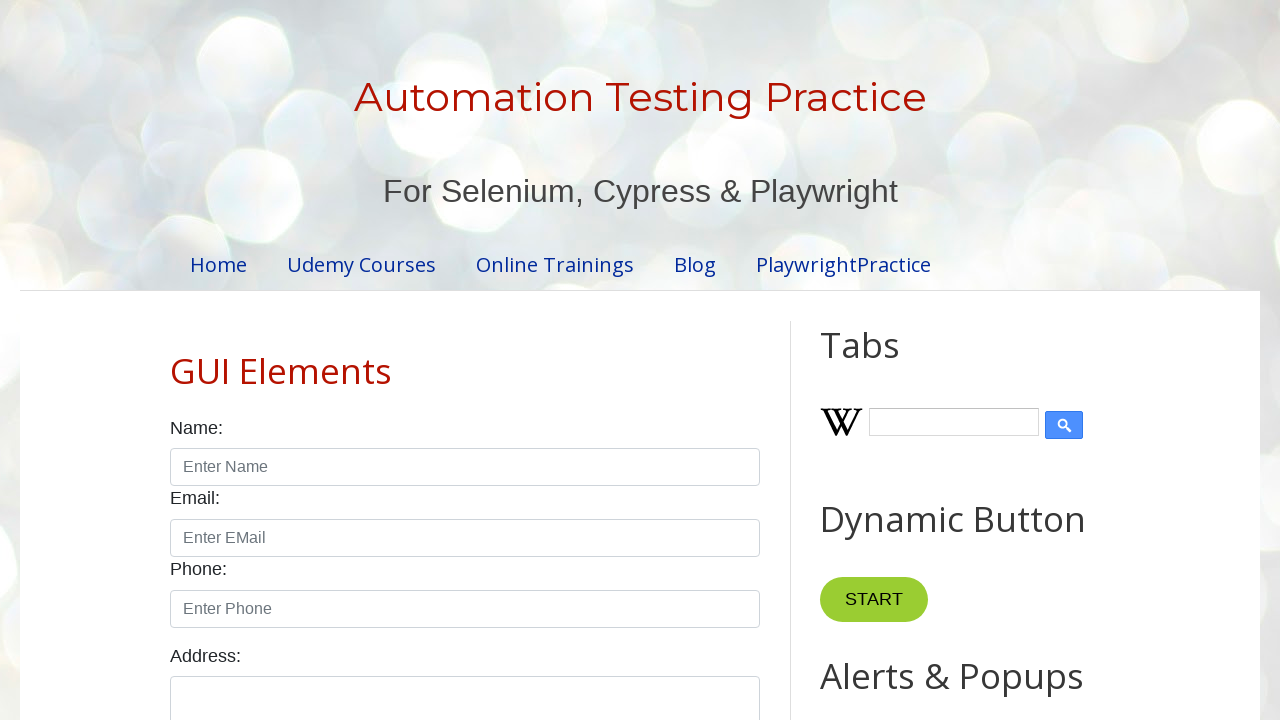

Set up dialog handler to accept confirmation dialogs
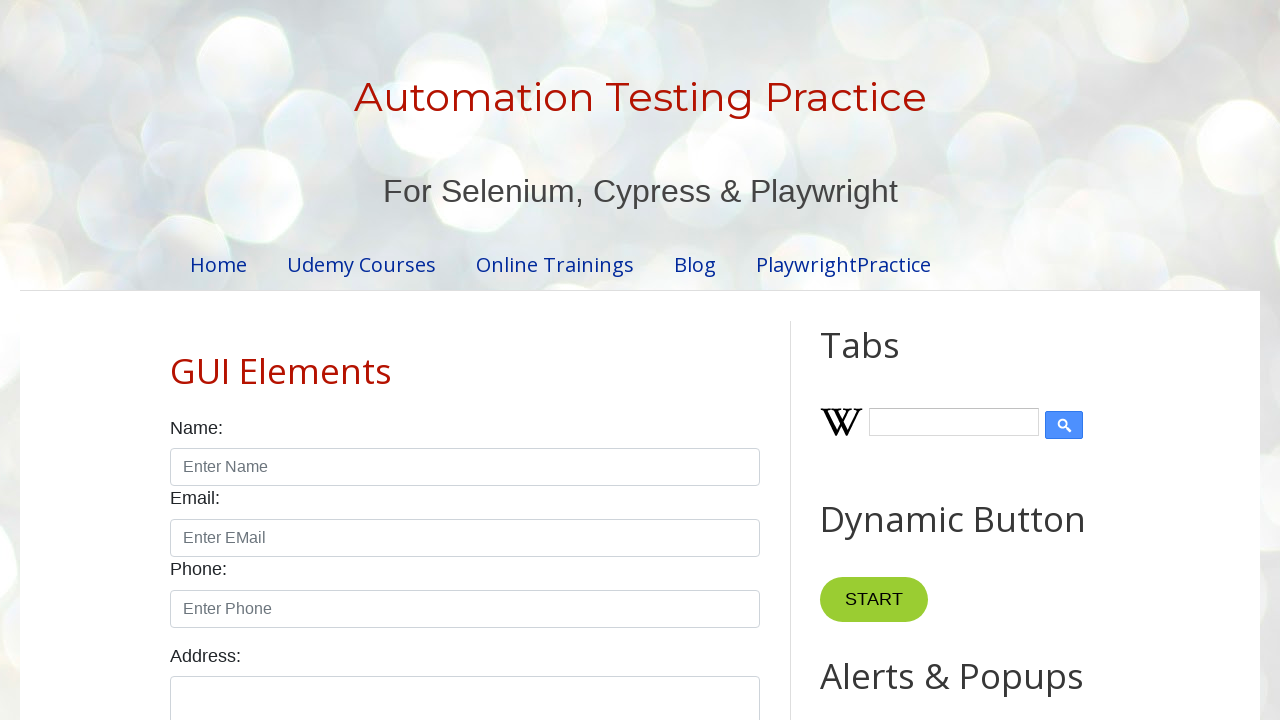

Clicked confirm button to trigger confirmation dialog at (912, 360) on xpath=//button[@id='confirmBtn']
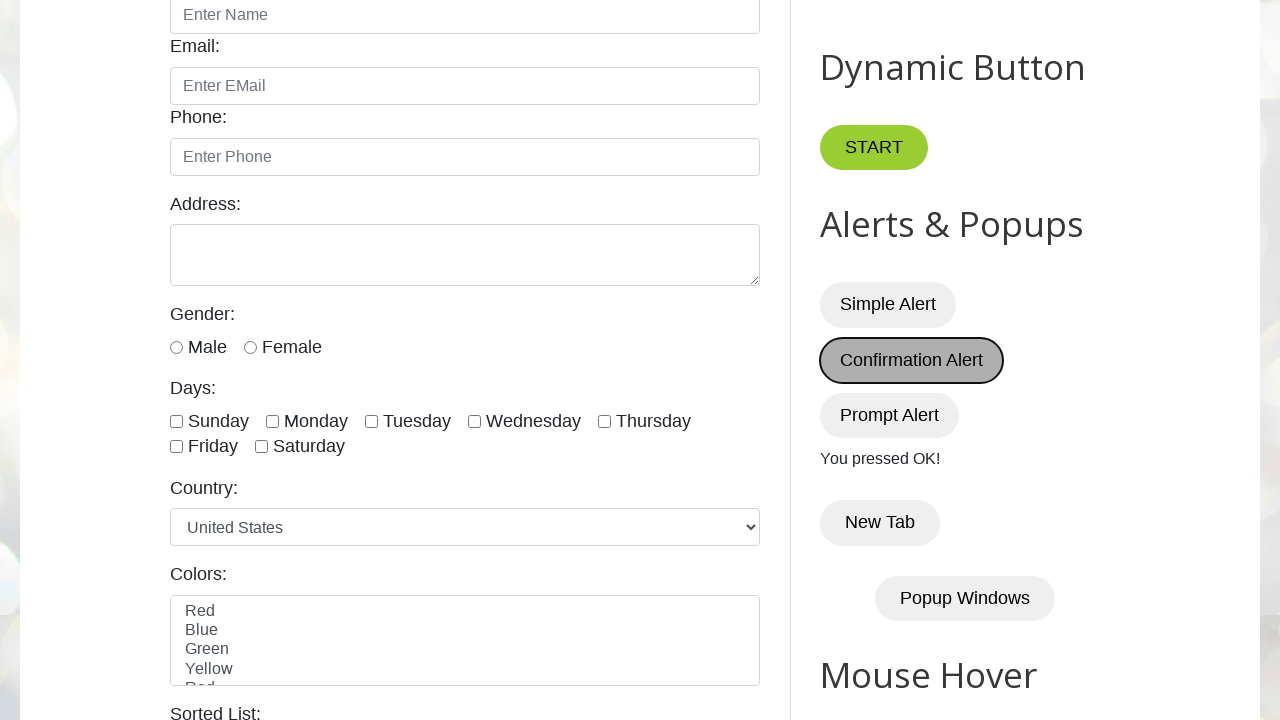

Confirmation dialog was accepted and result message appeared
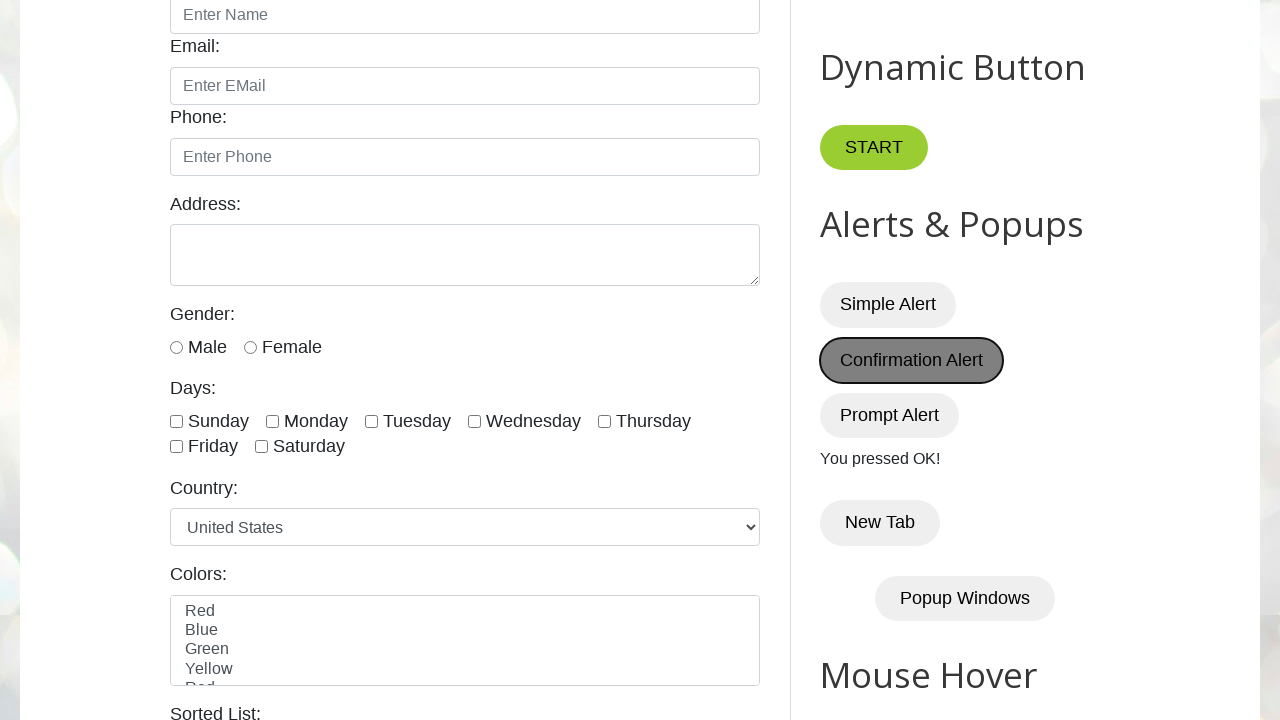

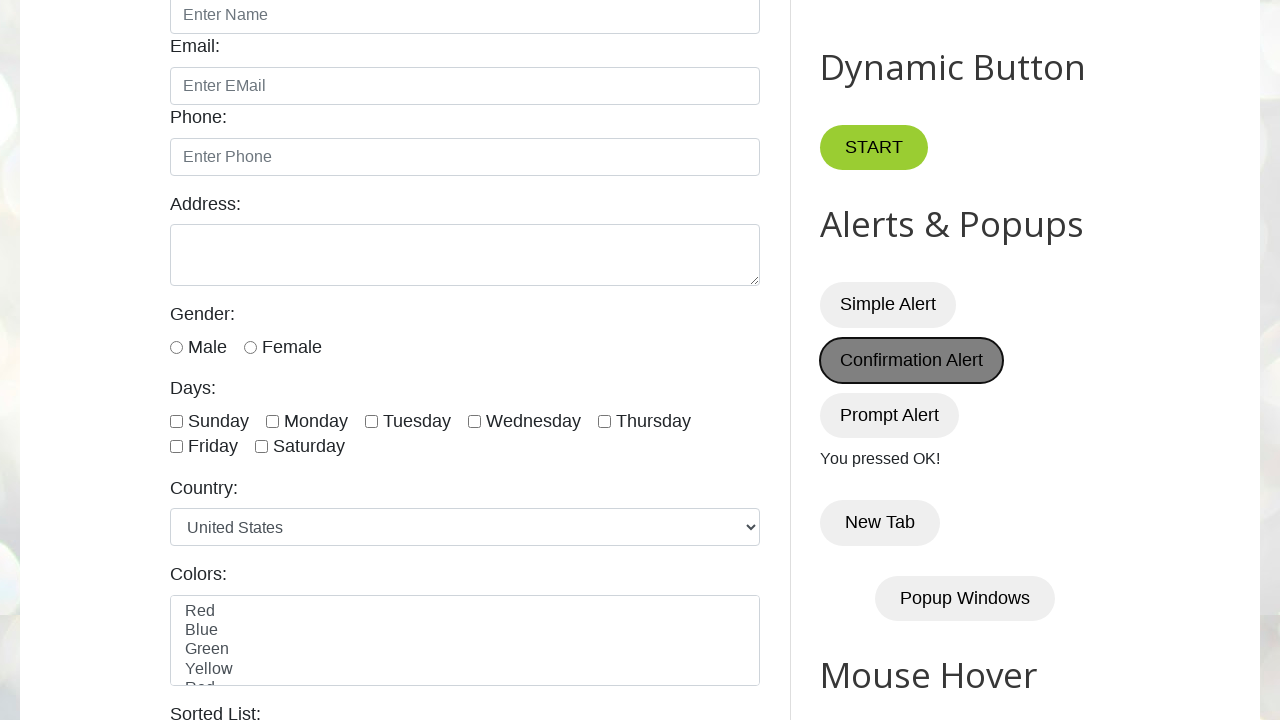